Tests alert handling by clicking a button that triggers a delayed alert and accepting it

Starting URL: https://demoqa.com/alerts

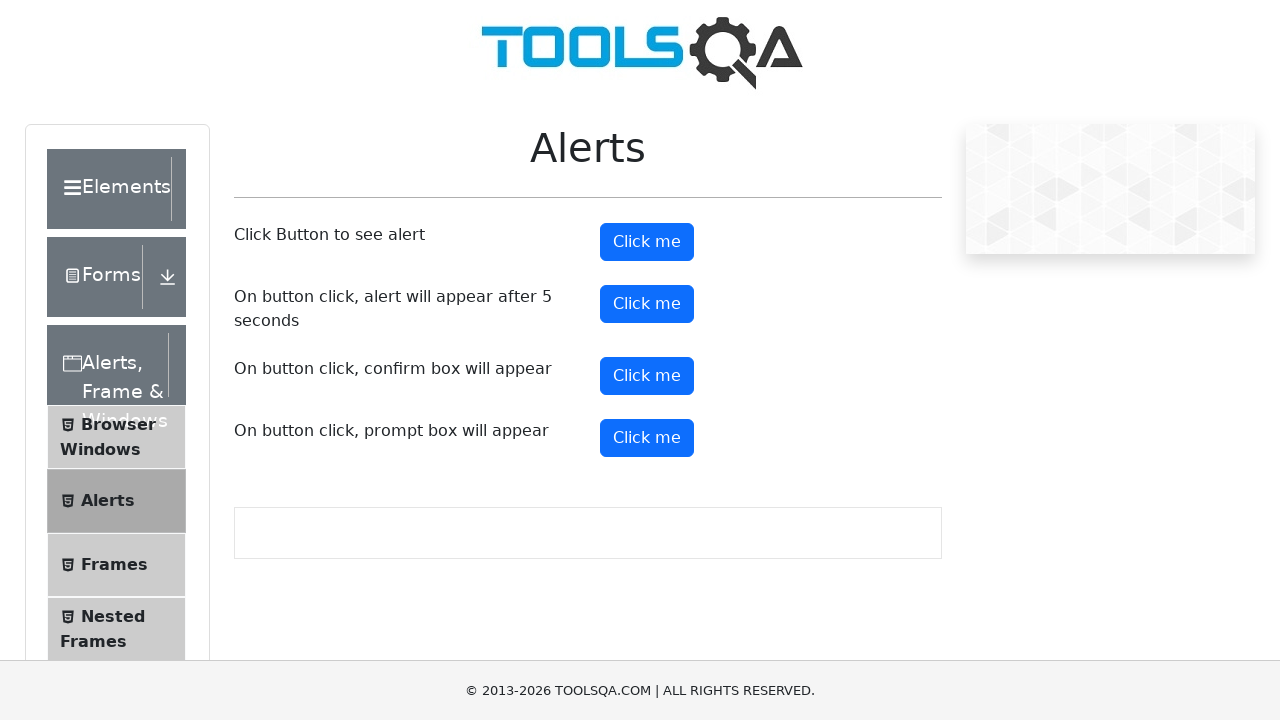

Navigated to alerts demo page
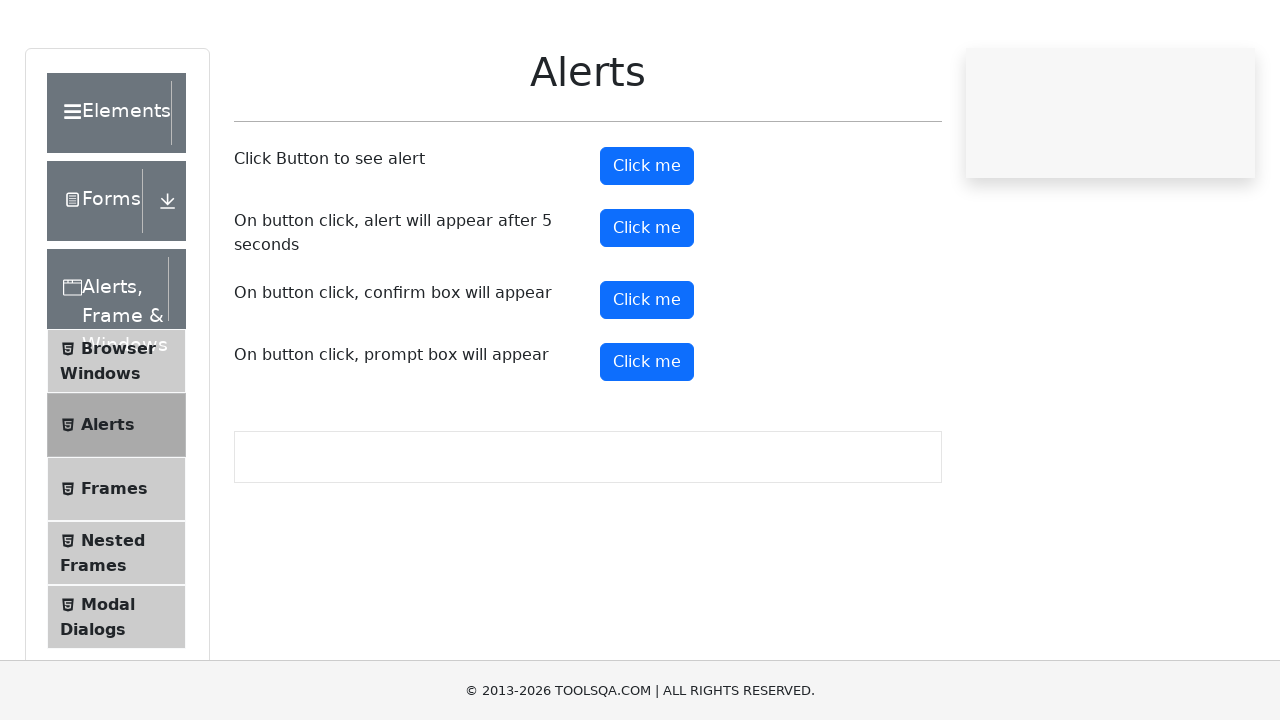

Clicked button that triggers delayed alert at (647, 304) on #timerAlertButton
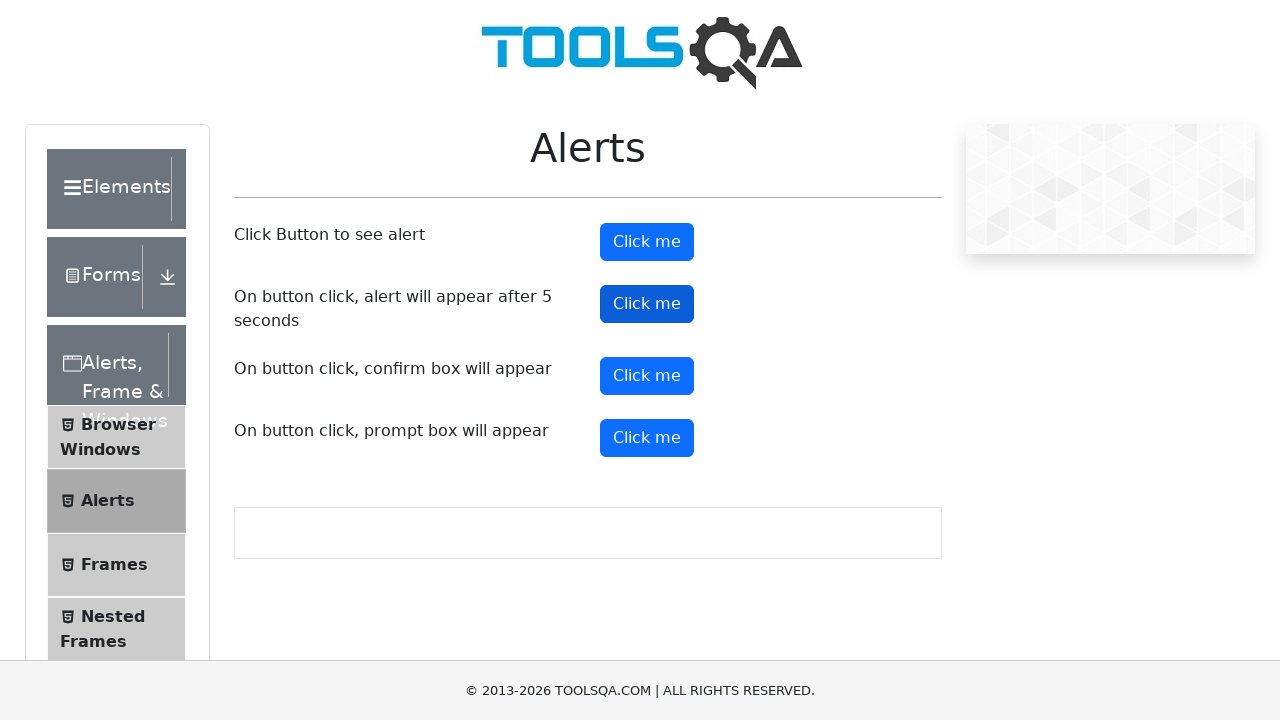

Waited 5 seconds for alert to appear
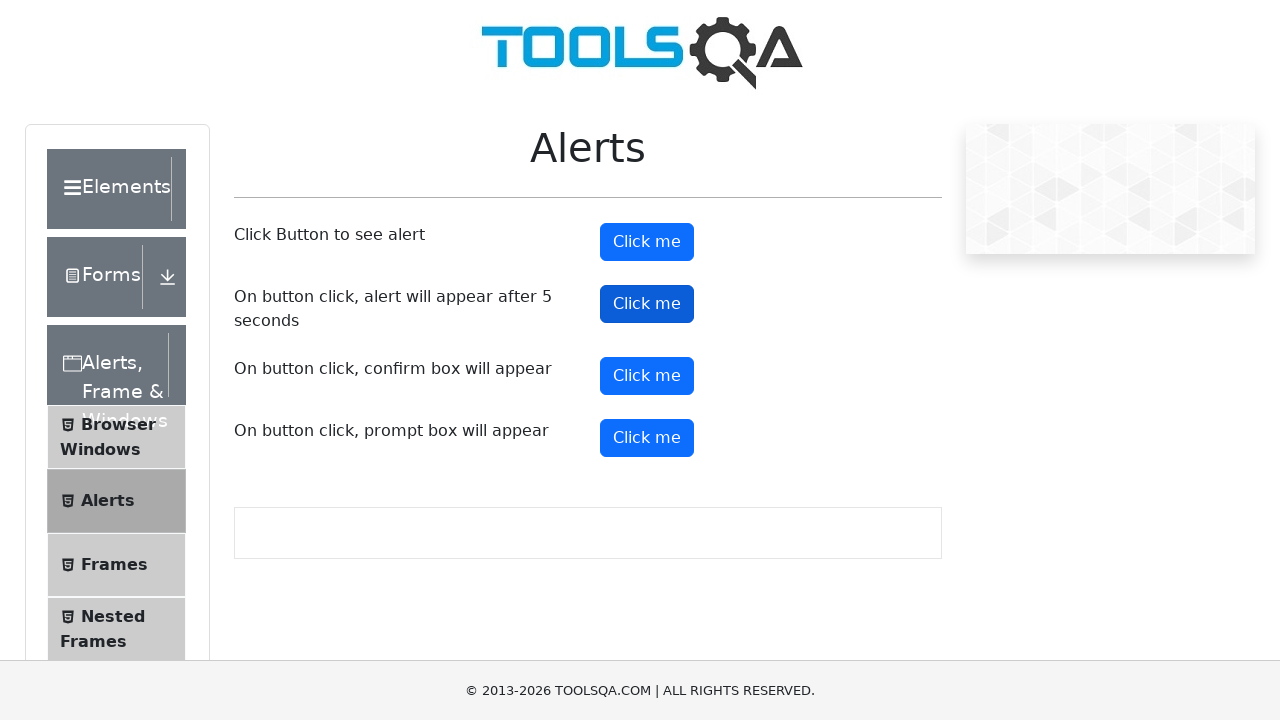

Set up dialog handler to accept alerts
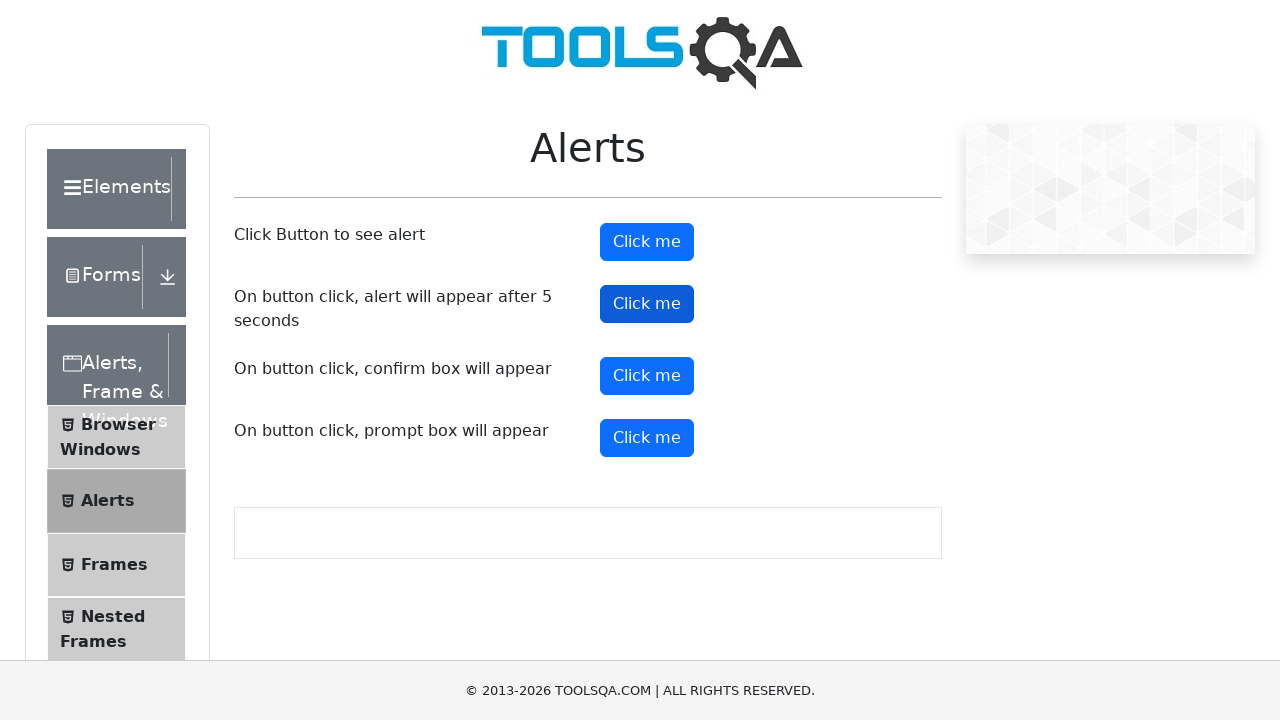

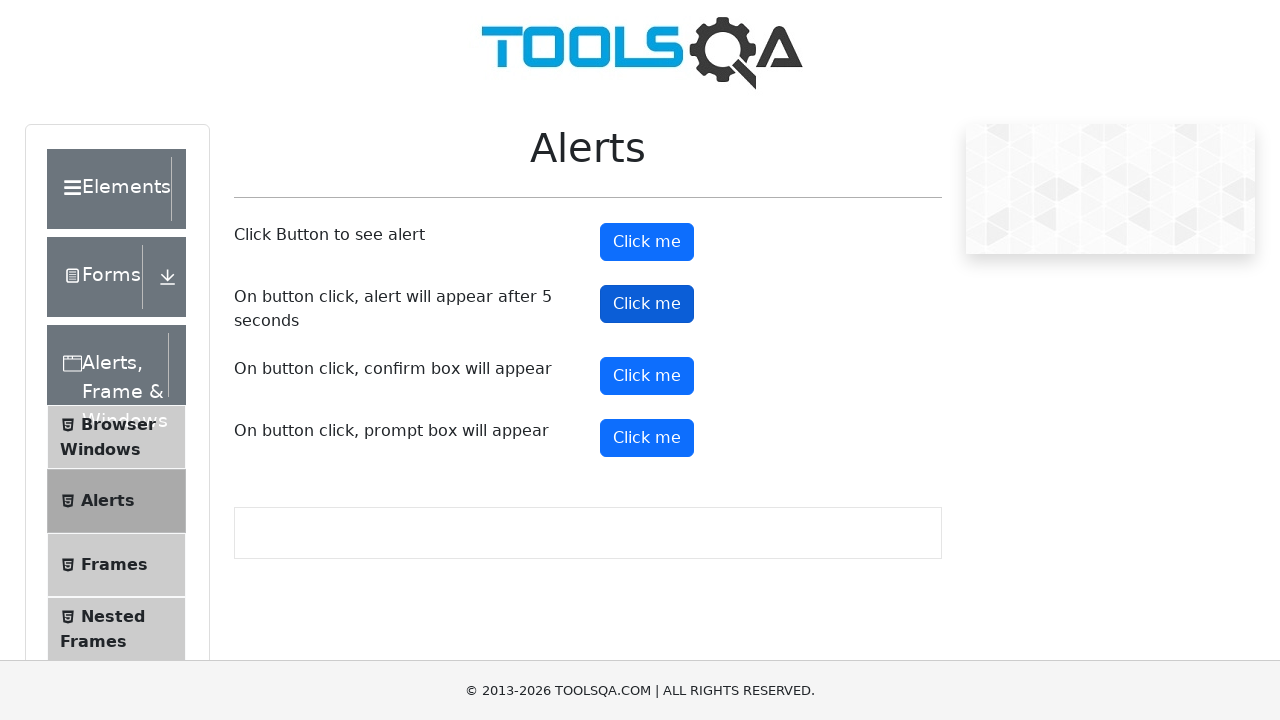